Tests the password reset form validation by entering an invalid email format without @ symbol and verifying the browser validation message

Starting URL: https://practice.qabrains.com/forgot-password

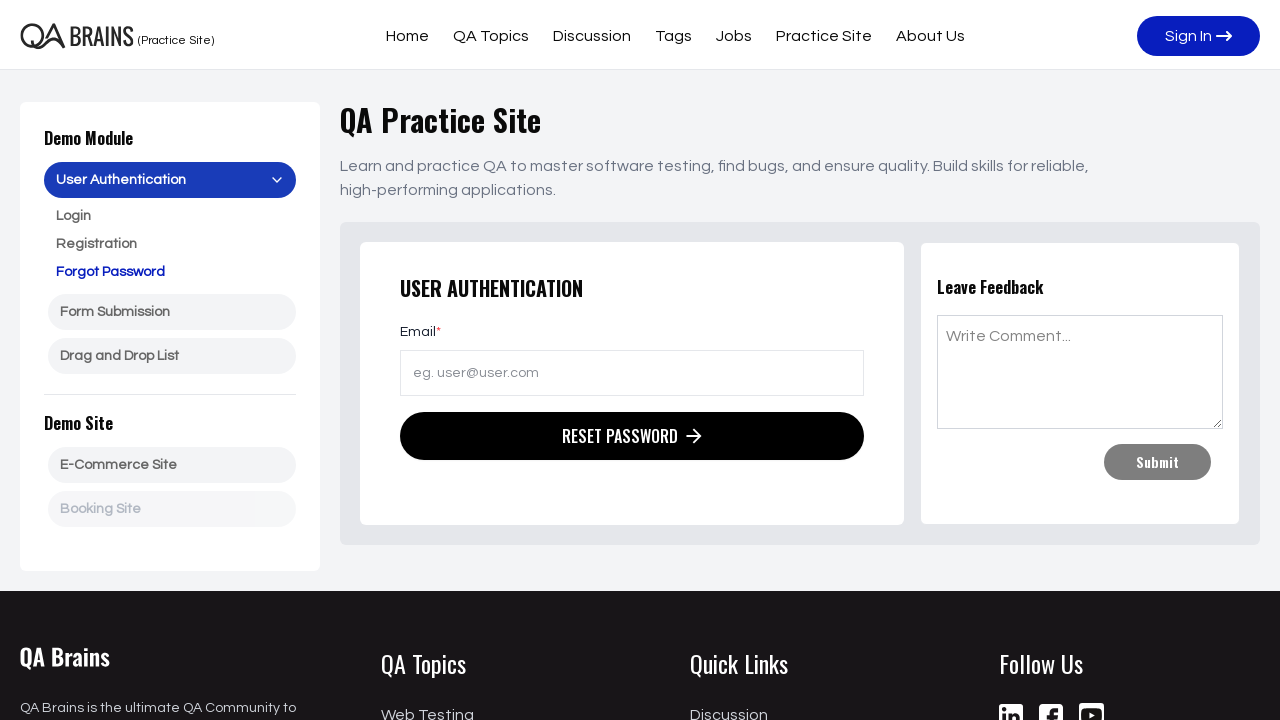

Filled email field with invalid email format 'nfgfngf' (missing @ symbol) on #email
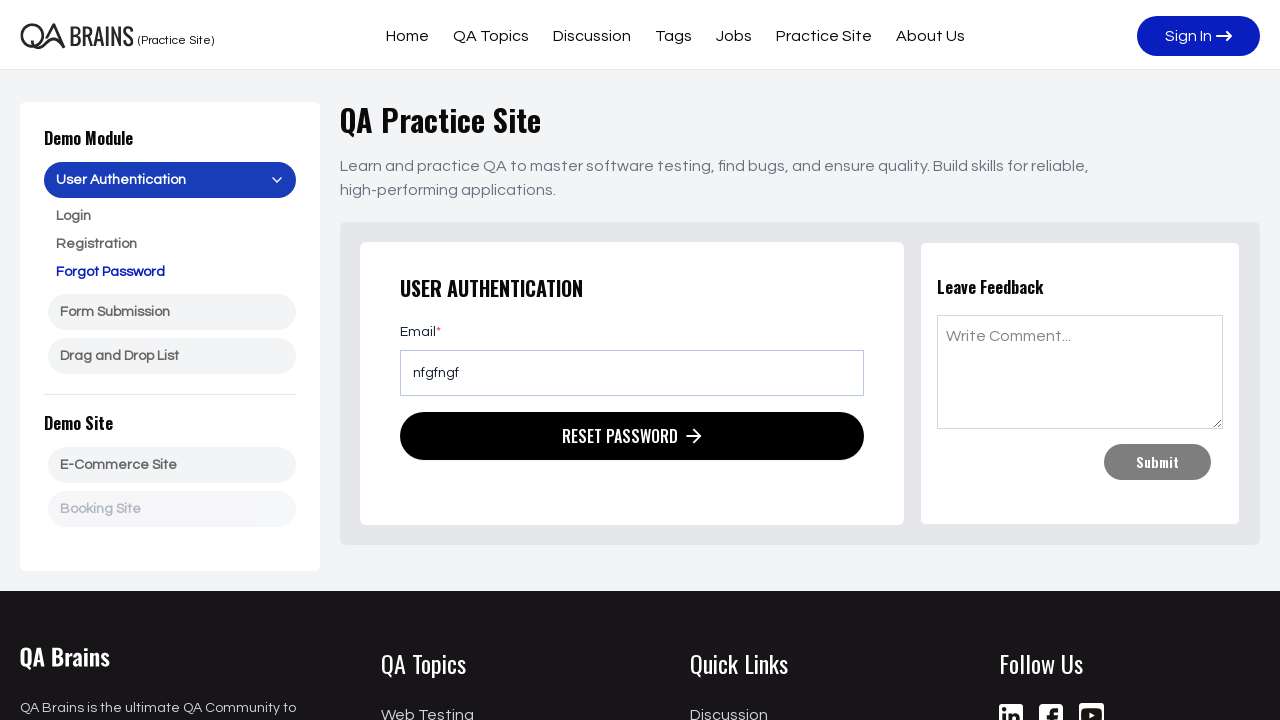

Clicked submit button to attempt password reset at (632, 436) on button[type='submit']
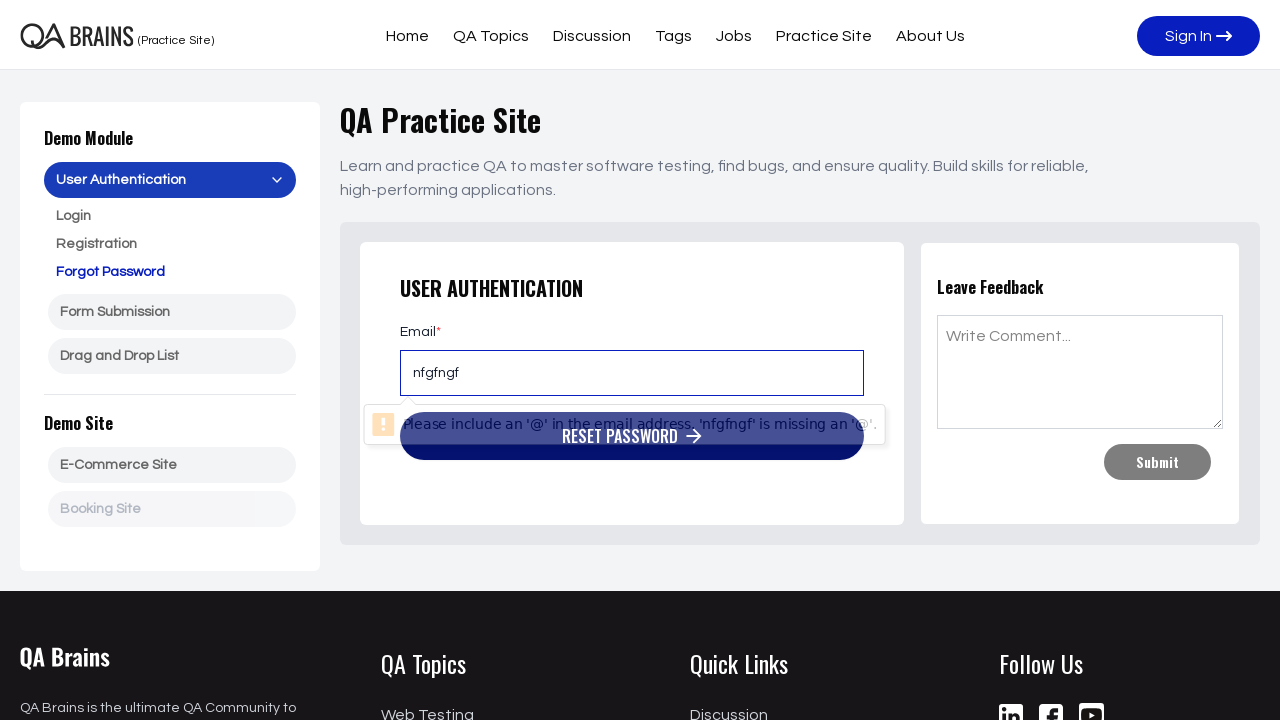

Waited for browser validation message to appear
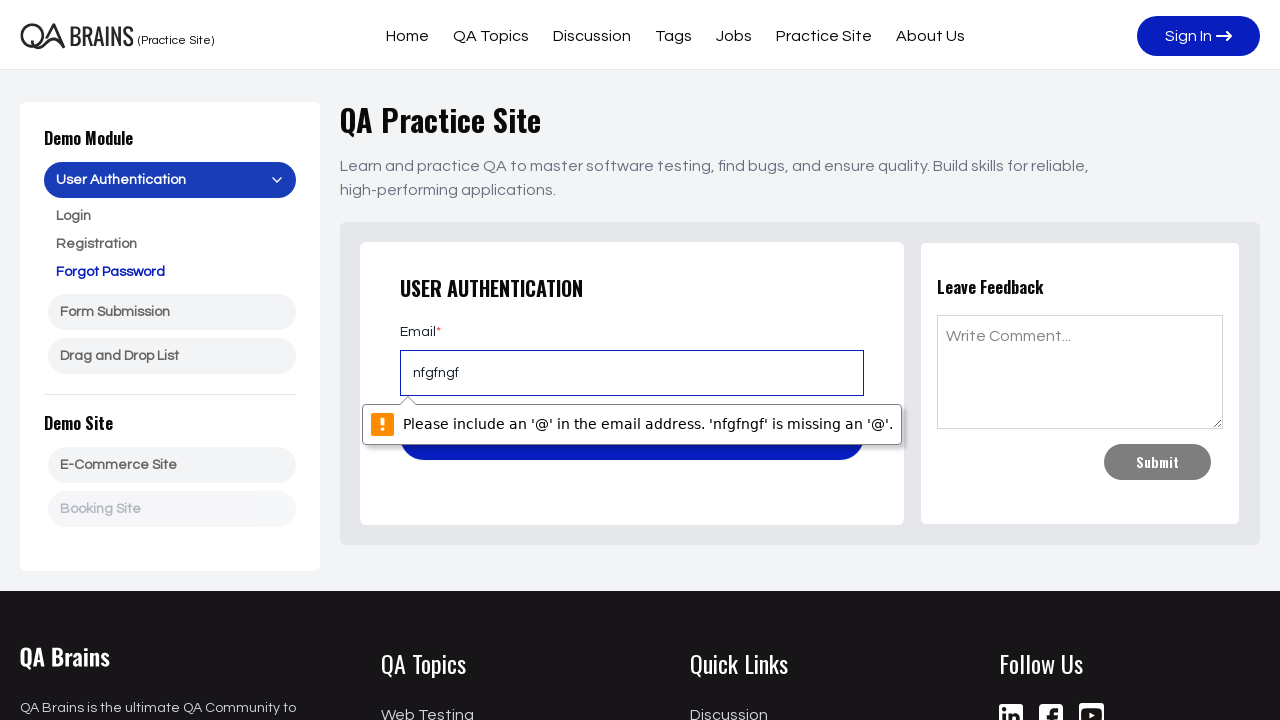

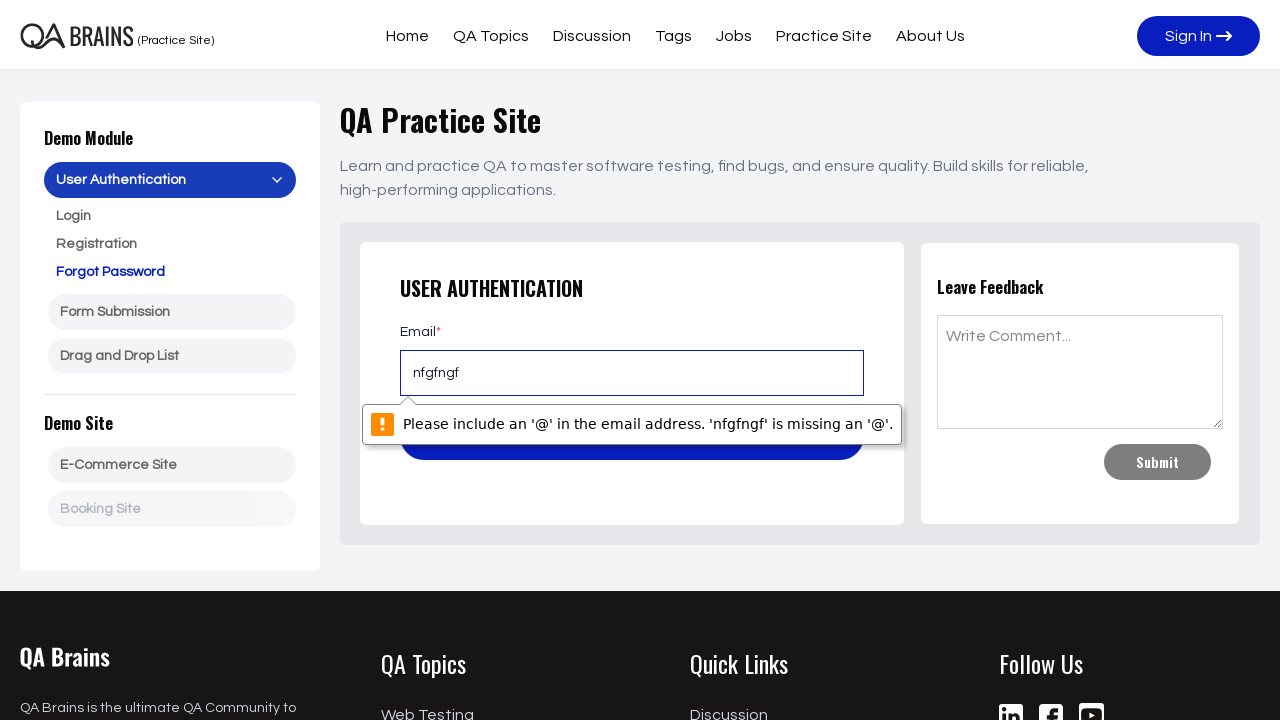